Tests a calculator form by extracting two numbers, calculating their sum, and selecting the result from a dropdown

Starting URL: https://suninjuly.github.io/selects1.html

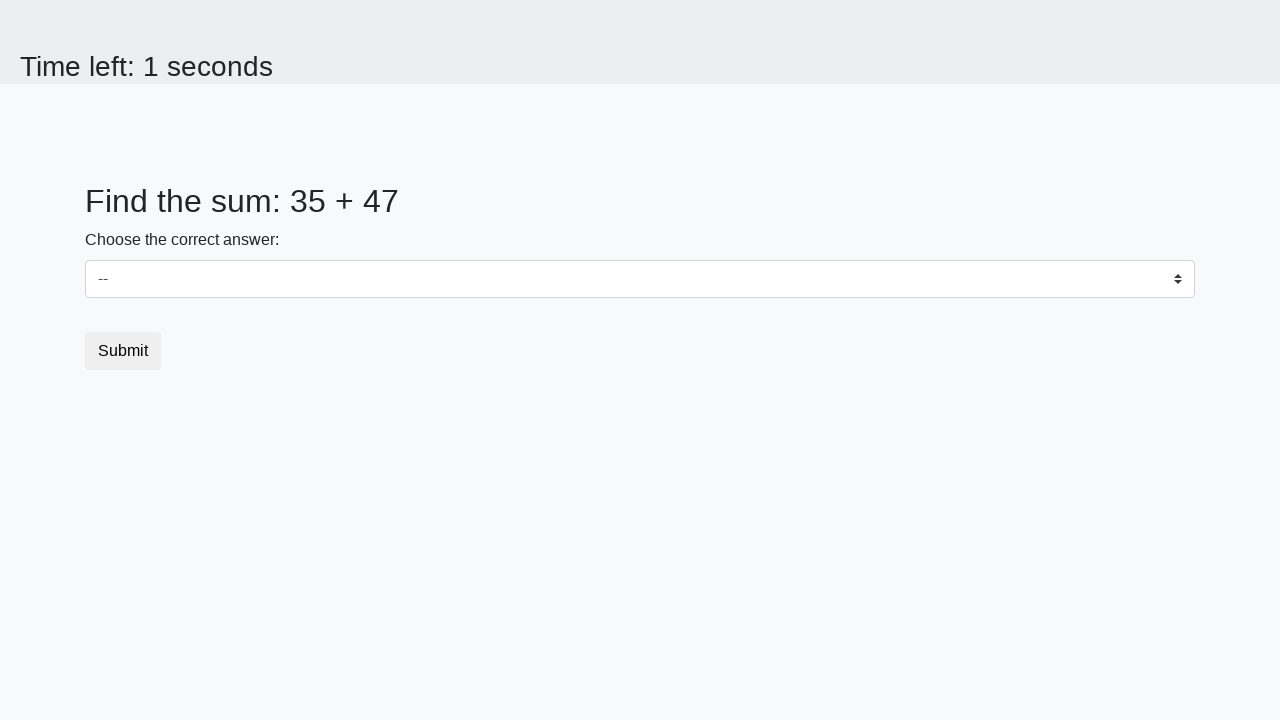

Extracted first number from #num1 element
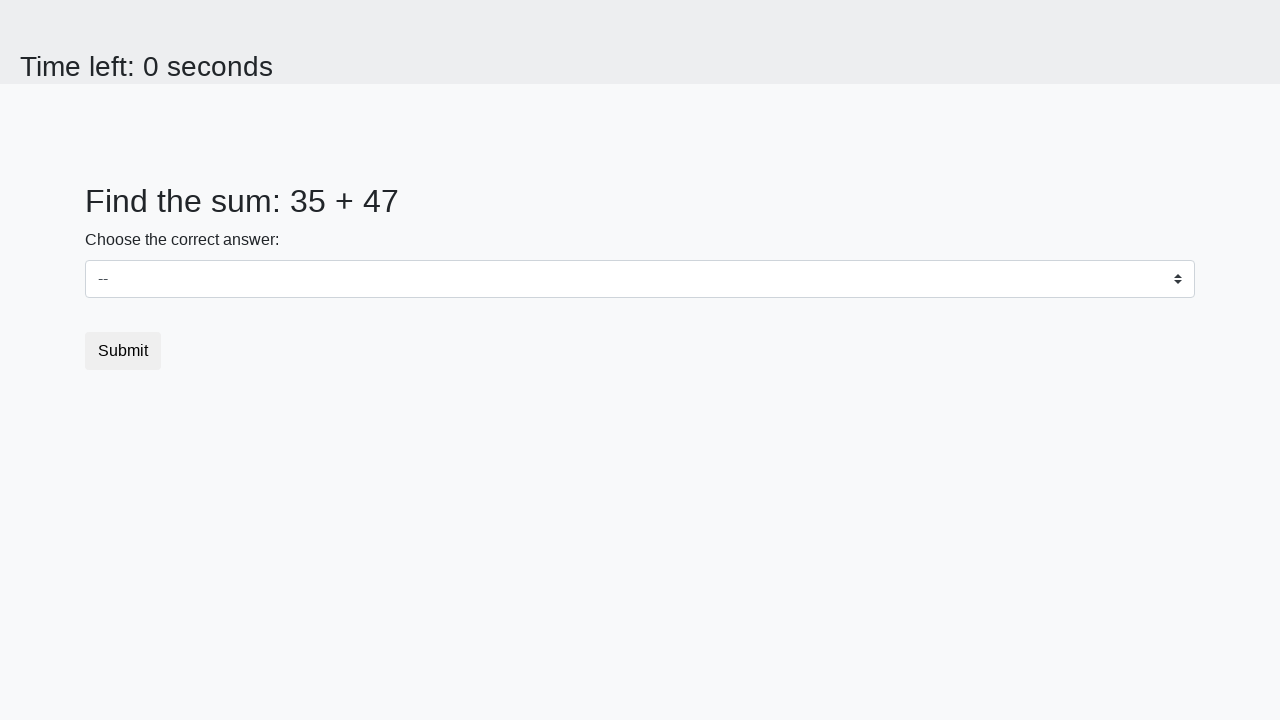

Extracted second number from #num2 element
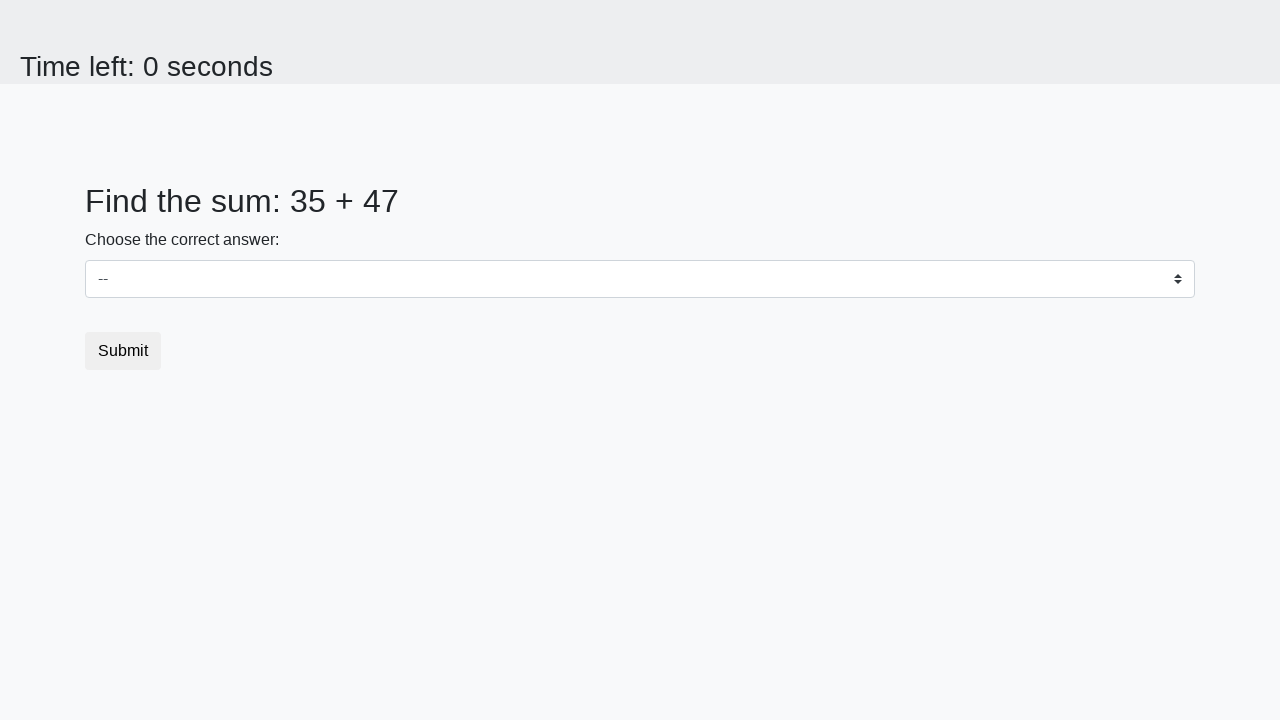

Calculated sum: 35 + 47 = 82
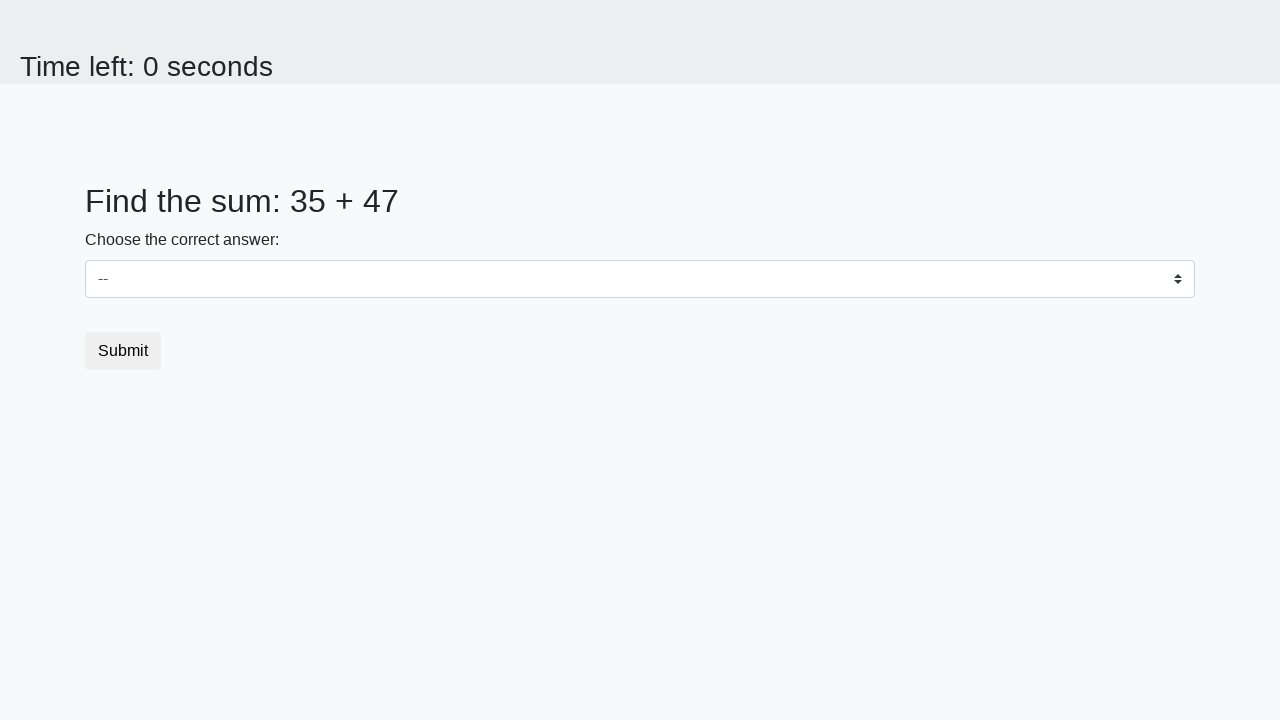

Selected 82 from dropdown menu on #dropdown
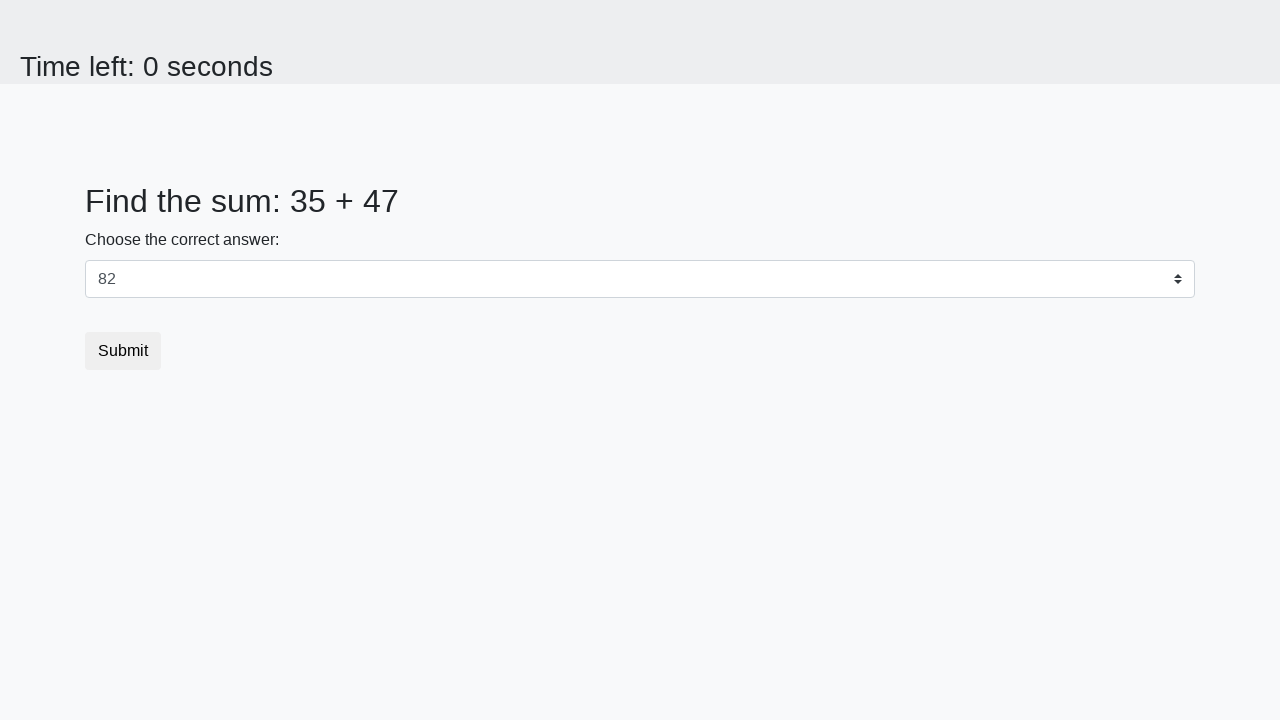

Clicked submit button at (123, 351) on button
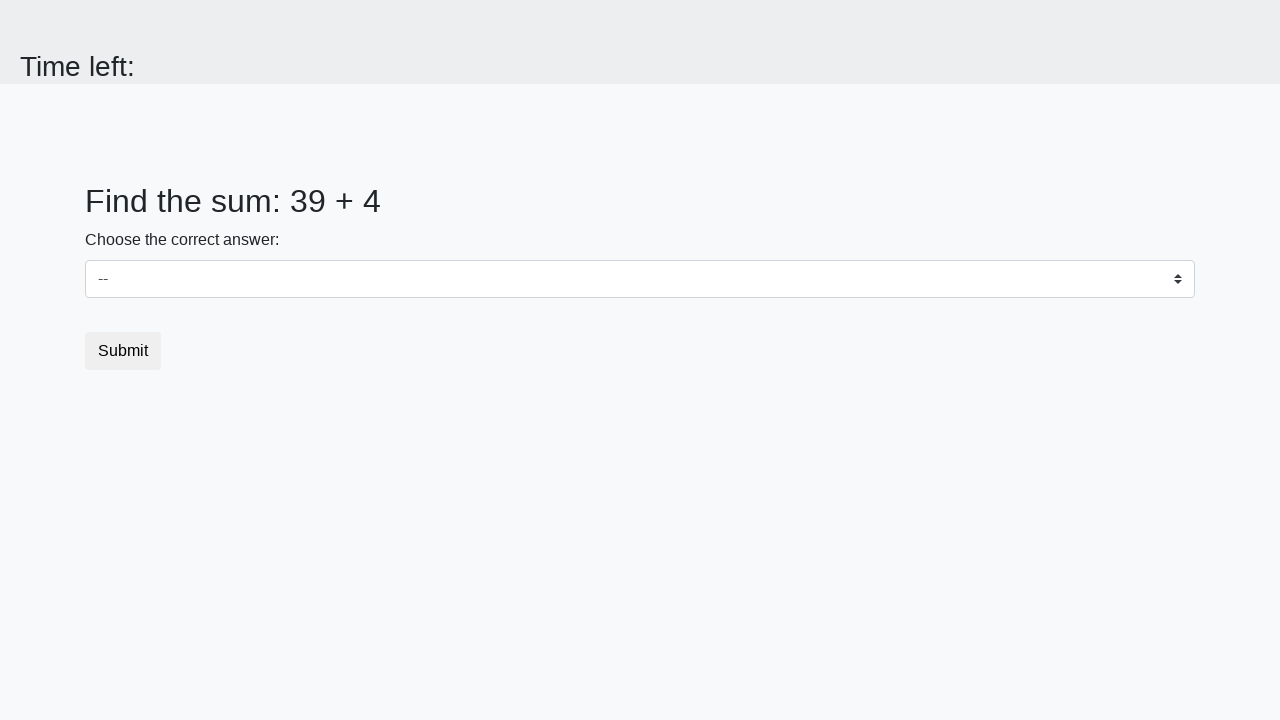

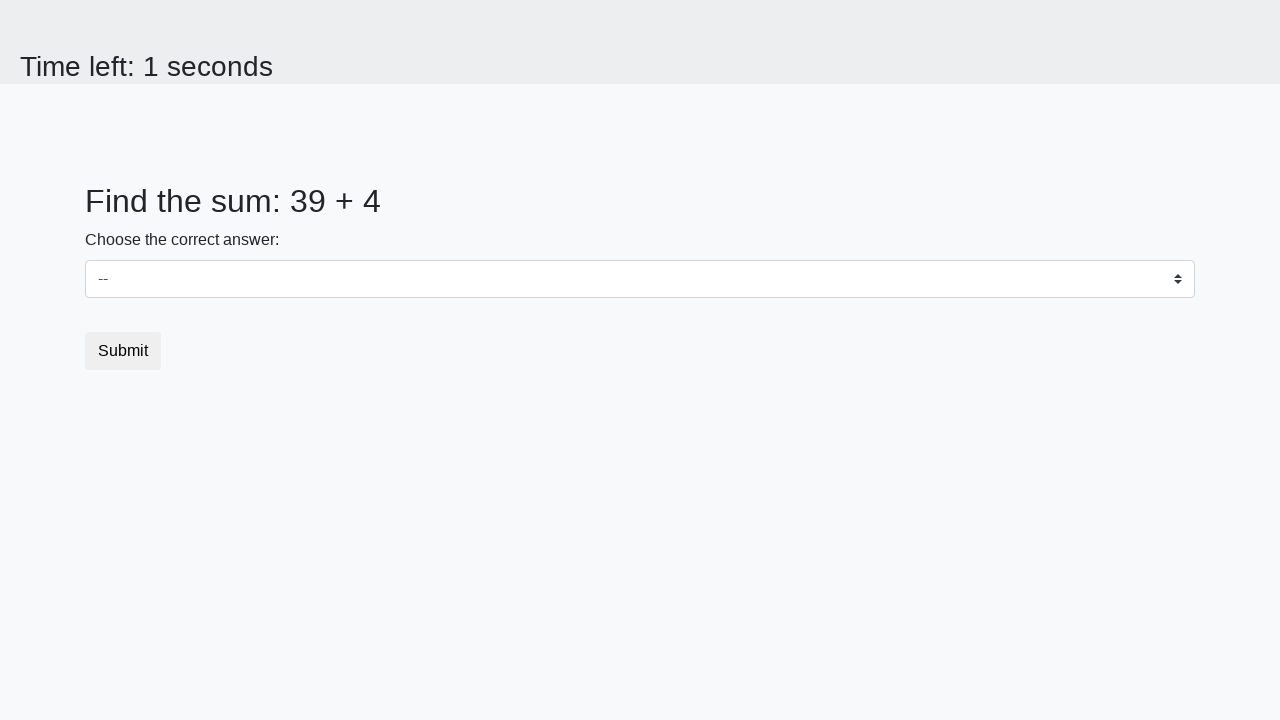